Navigates to a German job search page and injects a visible identifier element into the page using JavaScript evaluation.

Starting URL: https://www.arbeitsagentur.de/jobsuche/

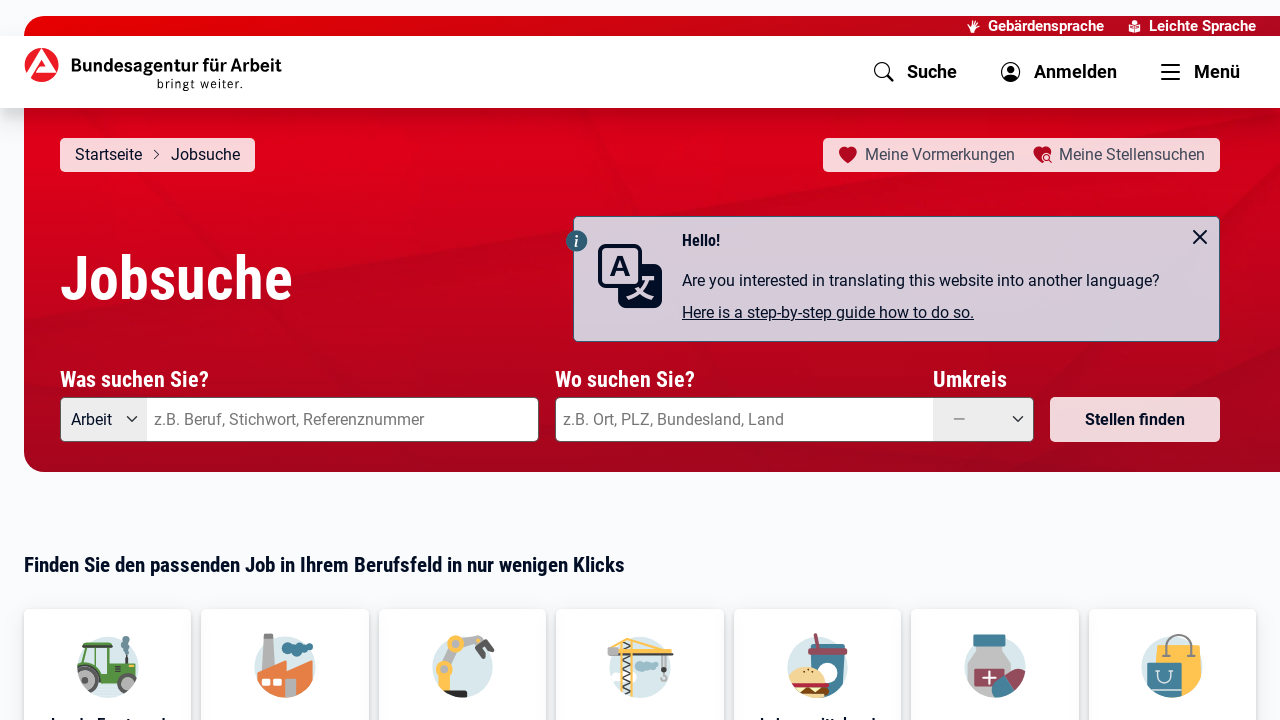

Set viewport size to 800x600
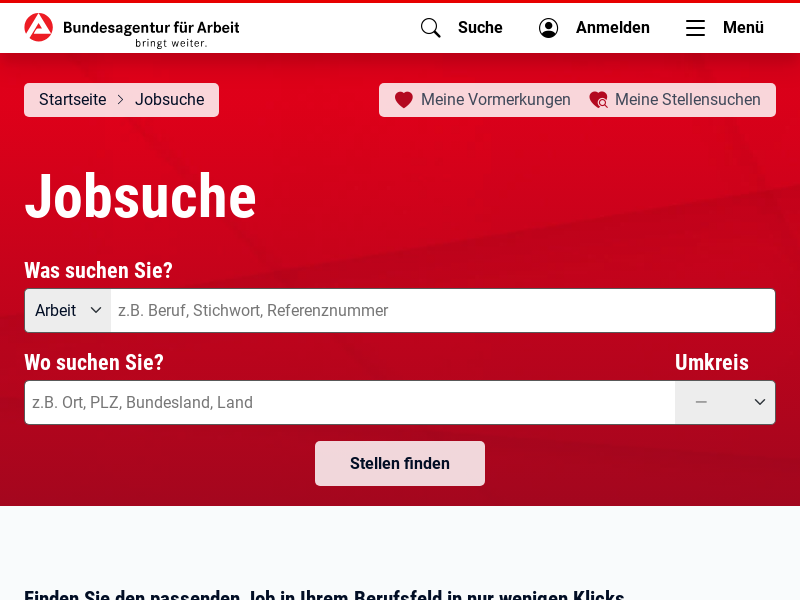

Injected visible TEST MARKER identifier element into page
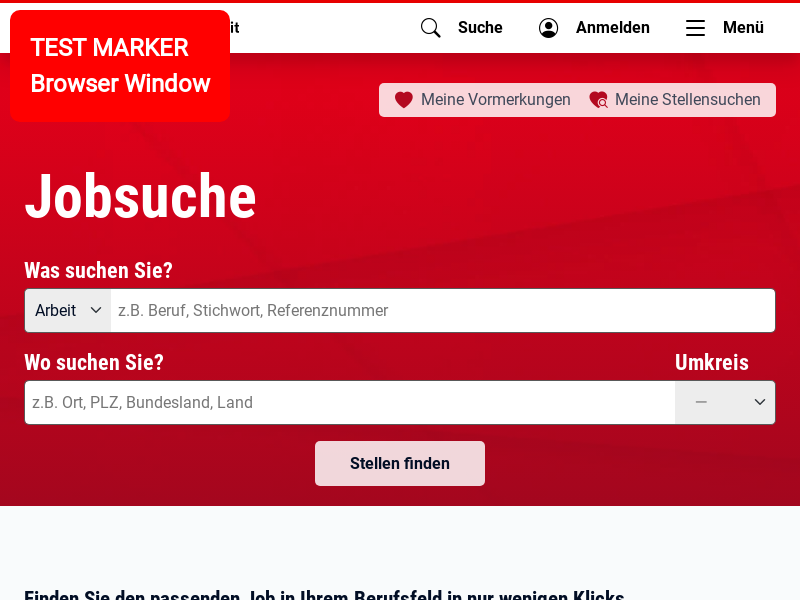

Verified that the fixed-position identifier element was successfully added to the page
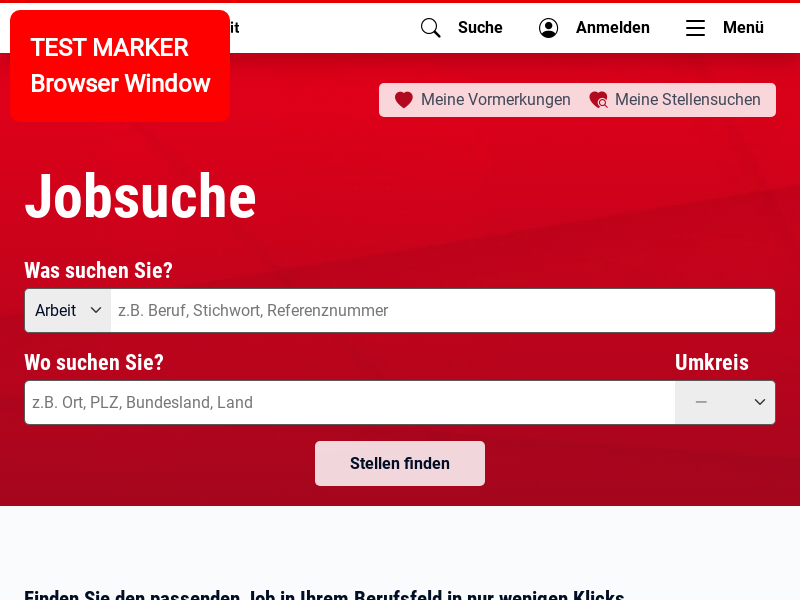

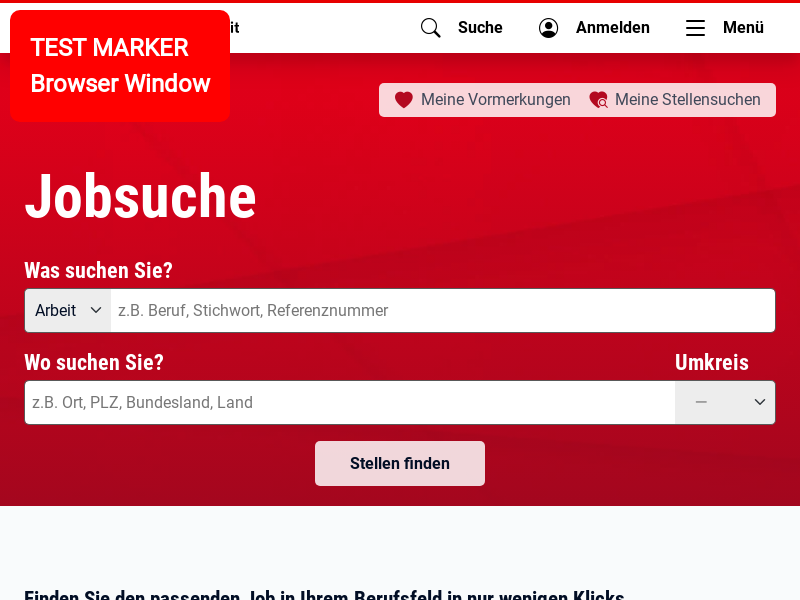